Tests form interaction by reading a custom attribute value from an element, calculating a mathematical formula (log of absolute value of 12*sin(x)), filling in the answer, checking checkboxes, and submitting the form.

Starting URL: http://suninjuly.github.io/get_attribute.html

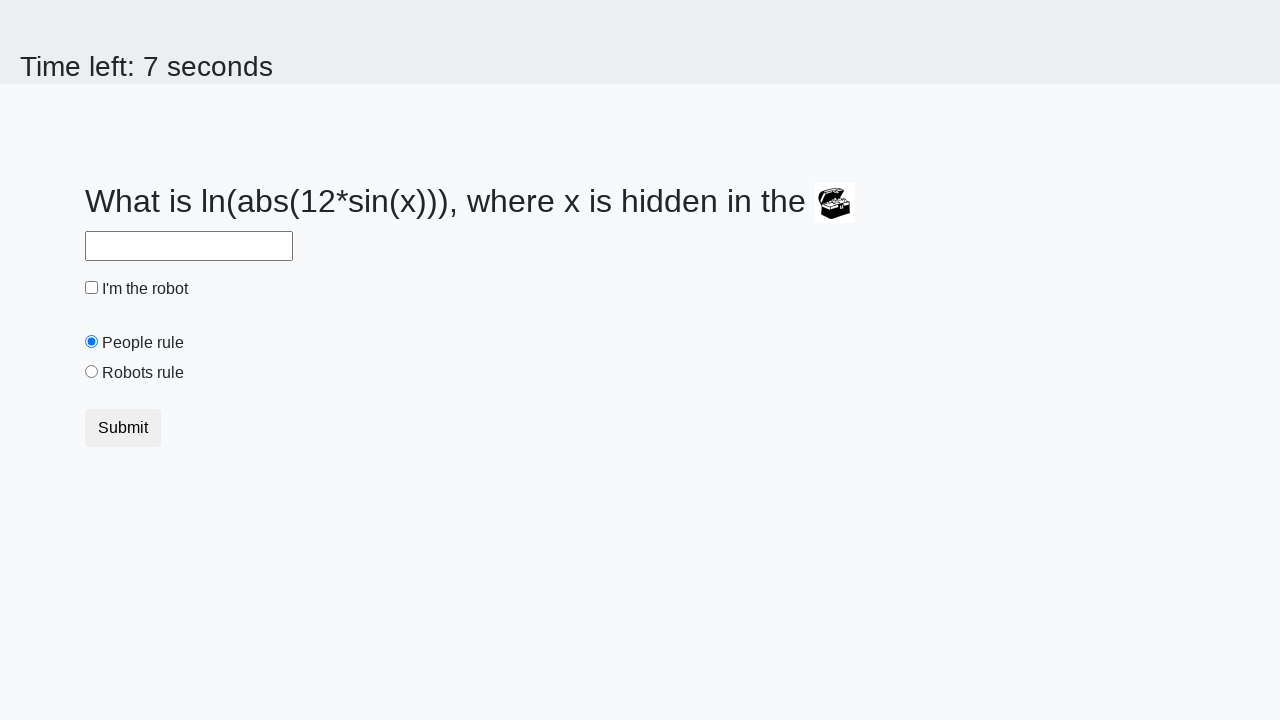

Located treasure element with ID 'treasure'
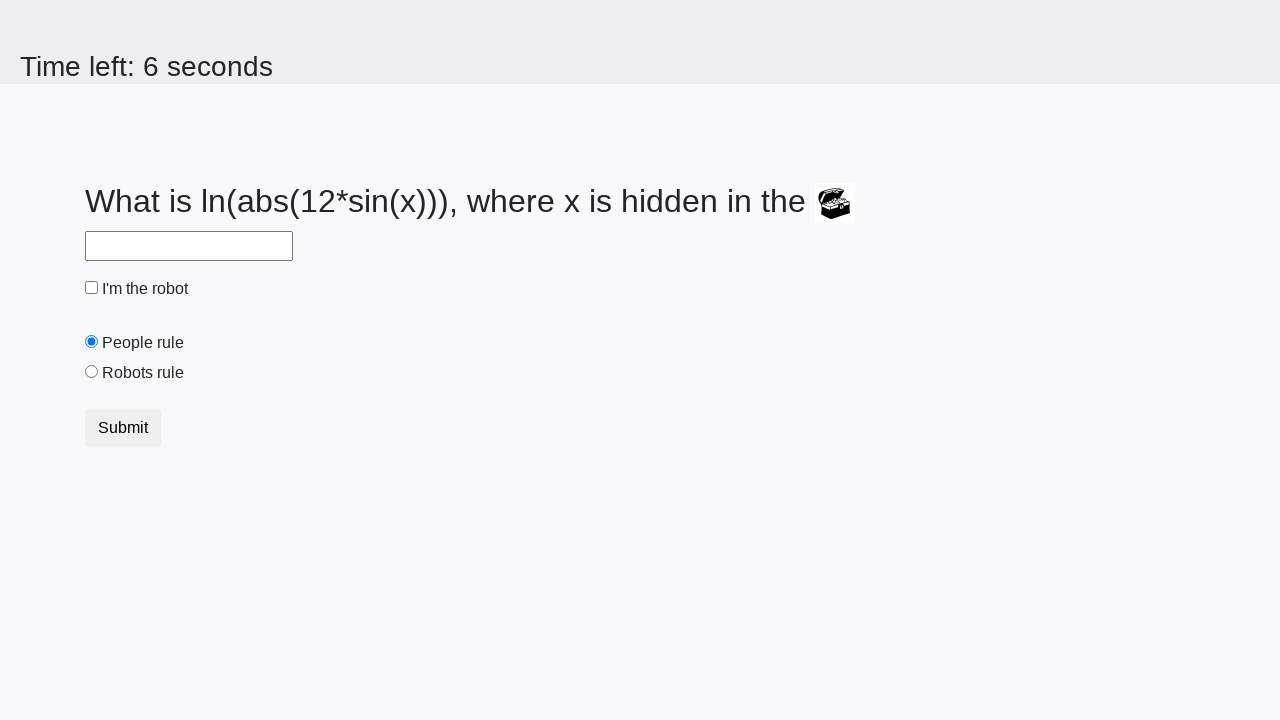

Read custom 'valuex' attribute from treasure element: 533
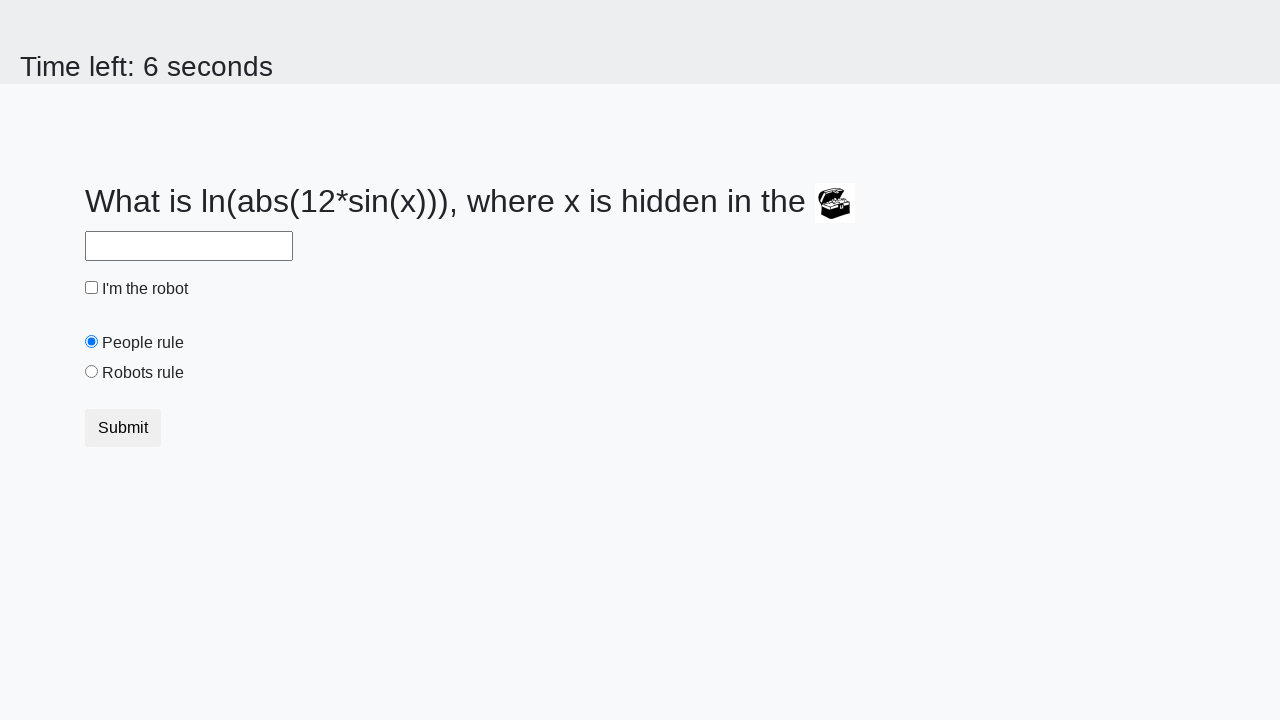

Calculated formula result log(|12*sin(533)|) = 2.3542977061139503
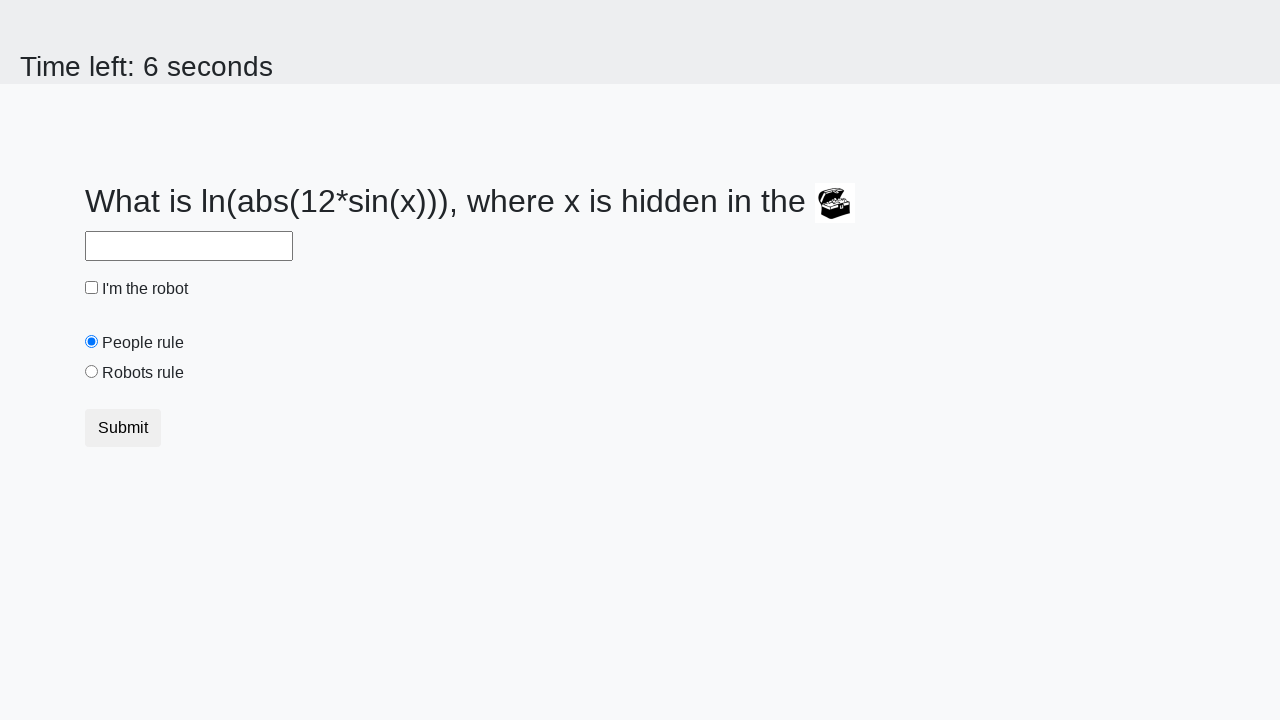

Filled answer field with calculated value: 2.3542977061139503 on #answer
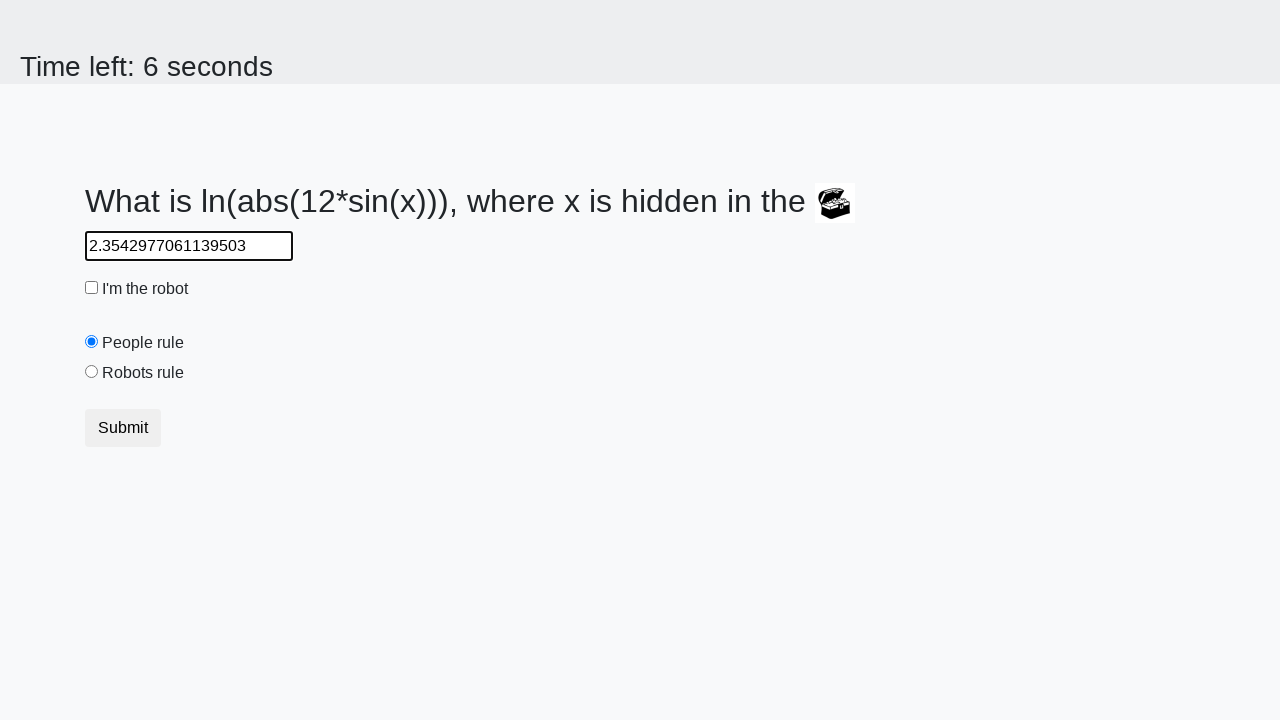

Clicked 'robotCheckbox' checkbox at (92, 288) on #robotCheckbox
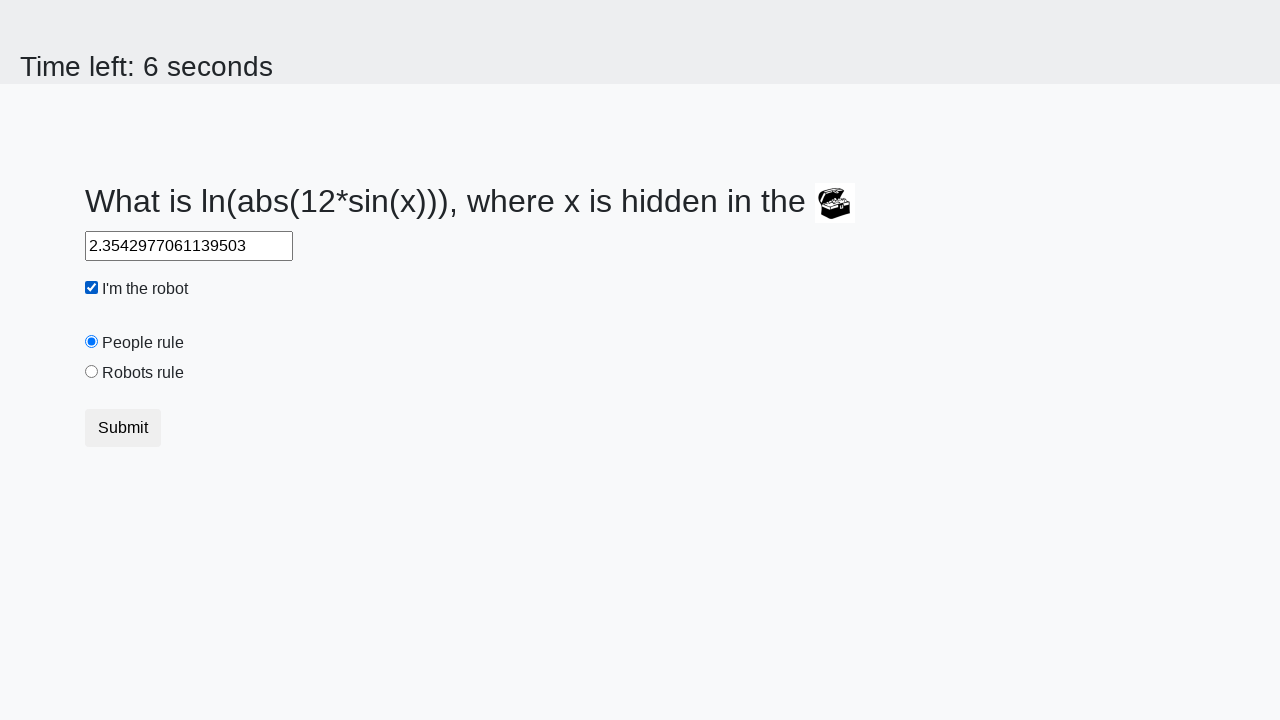

Clicked 'robotsRule' checkbox at (92, 372) on #robotsRule
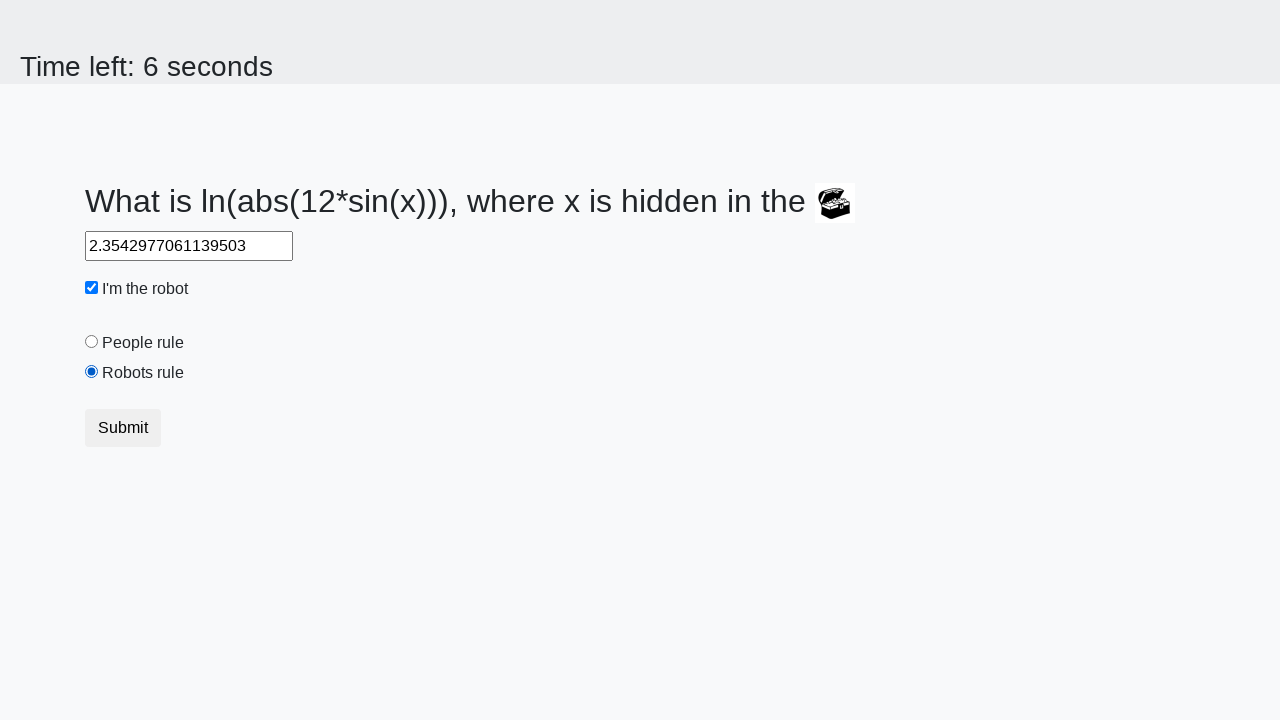

Clicked submit button at (123, 428) on button.btn
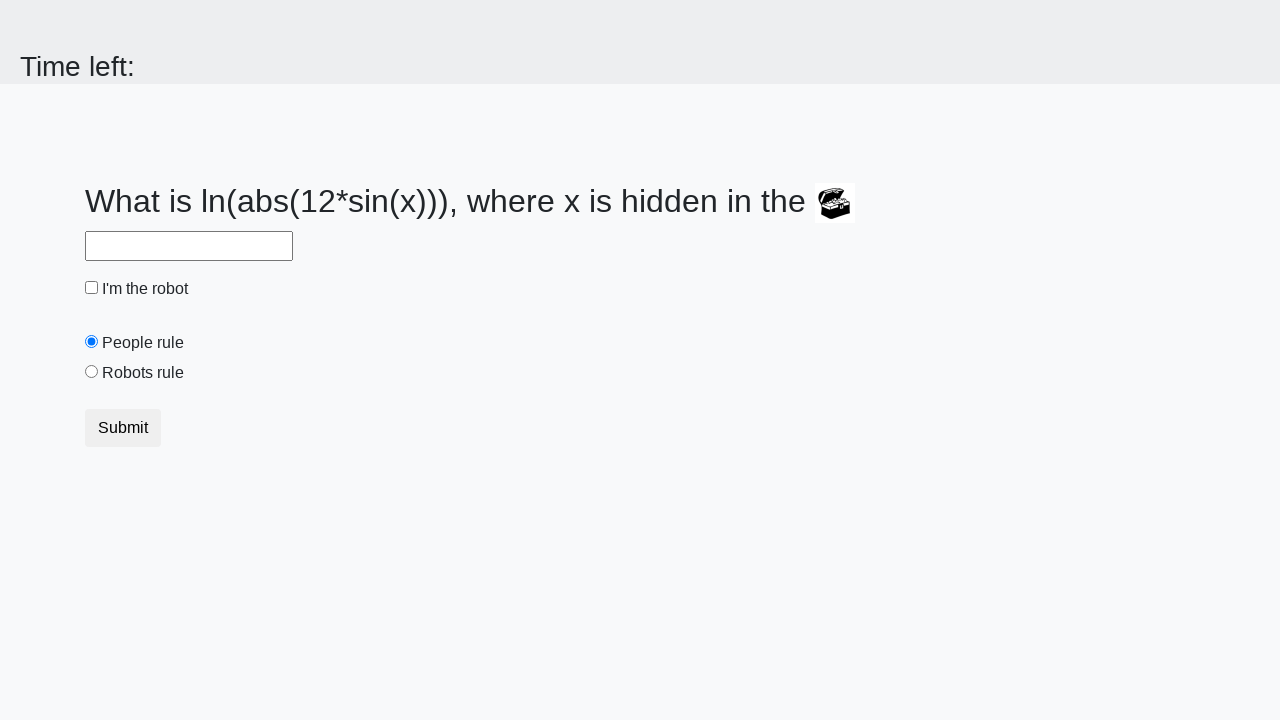

Waited 2000ms for form submission response
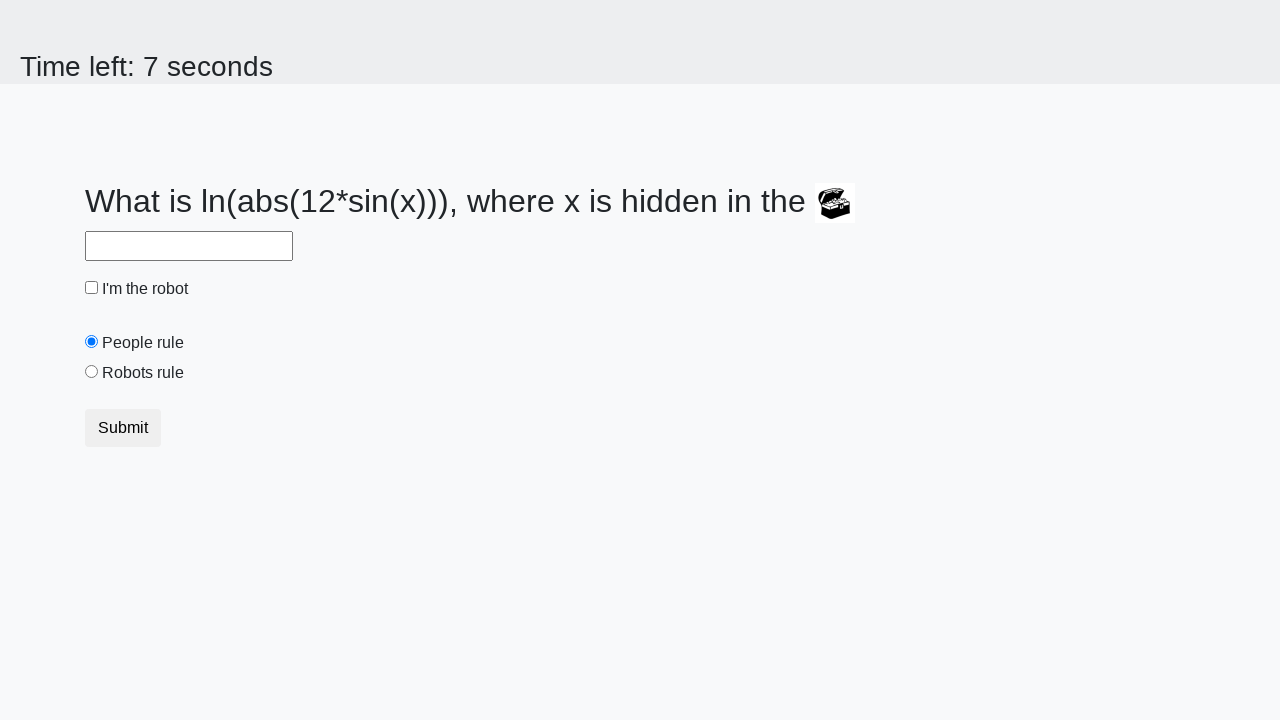

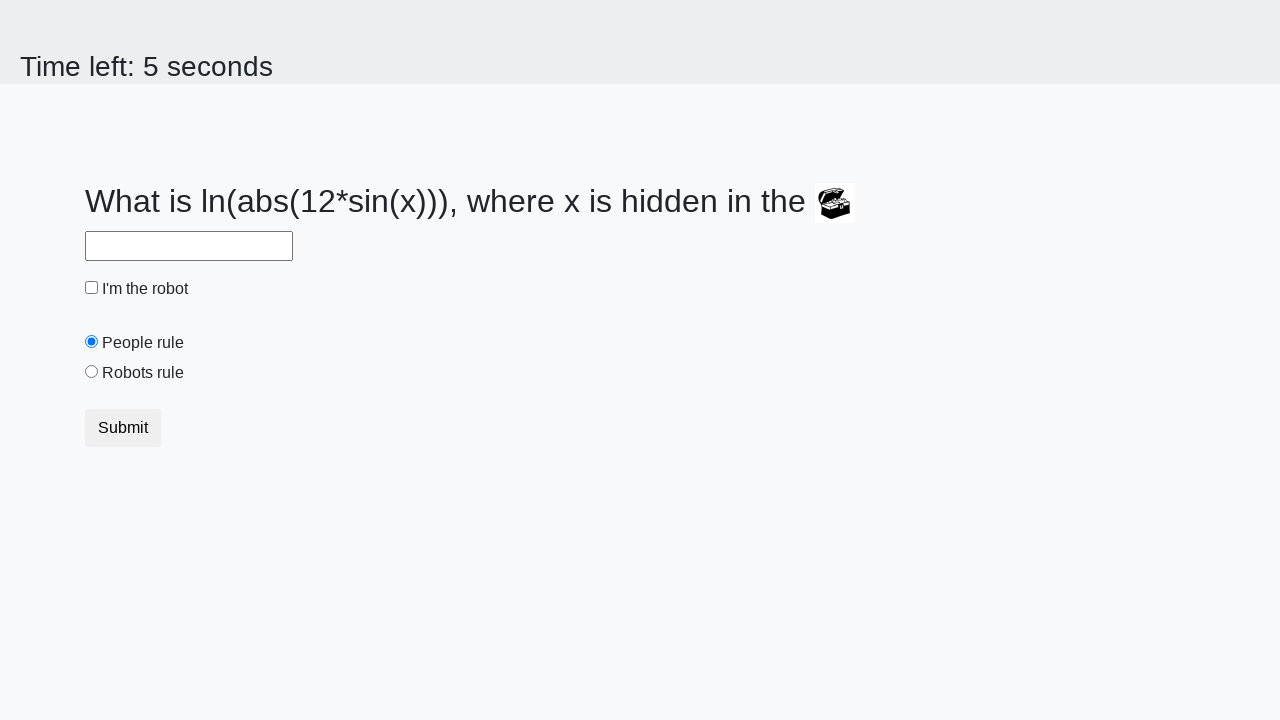